Tests drag and drop functionality by dragging a football element to two different drop zones sequentially

Starting URL: https://v1.training-support.net/selenium/drag-drop

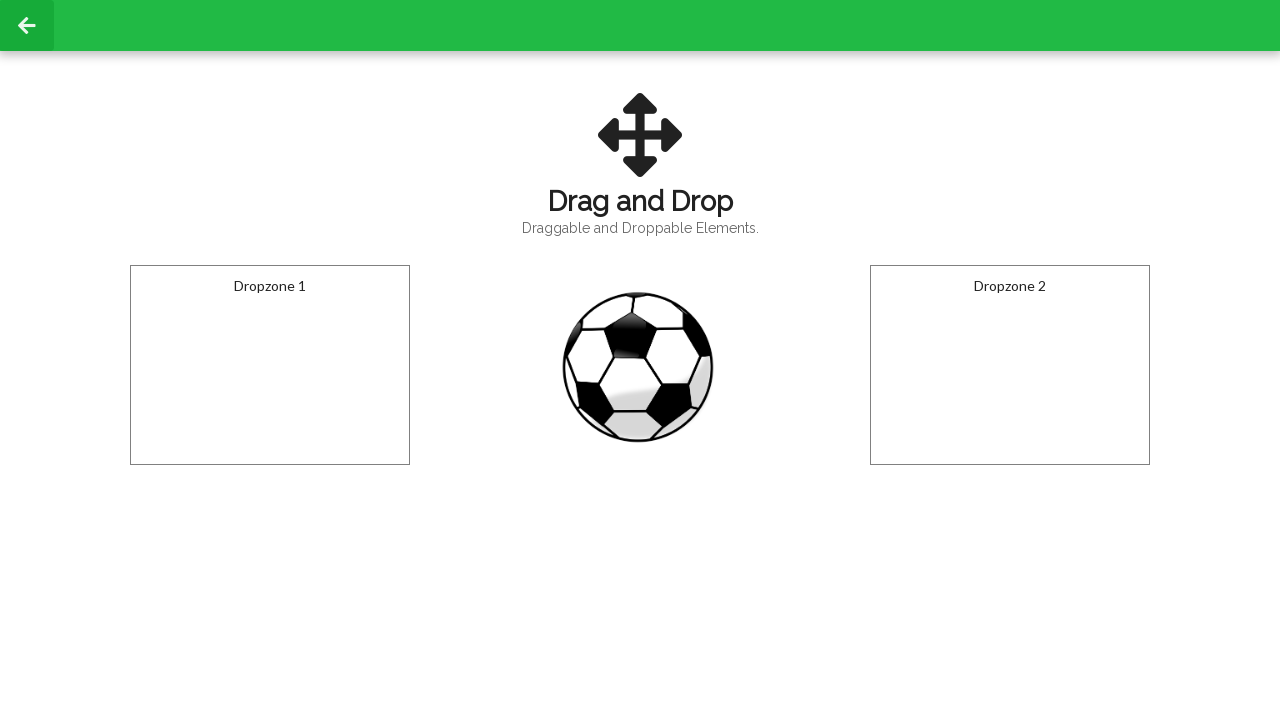

Located football element with ID 'draggable'
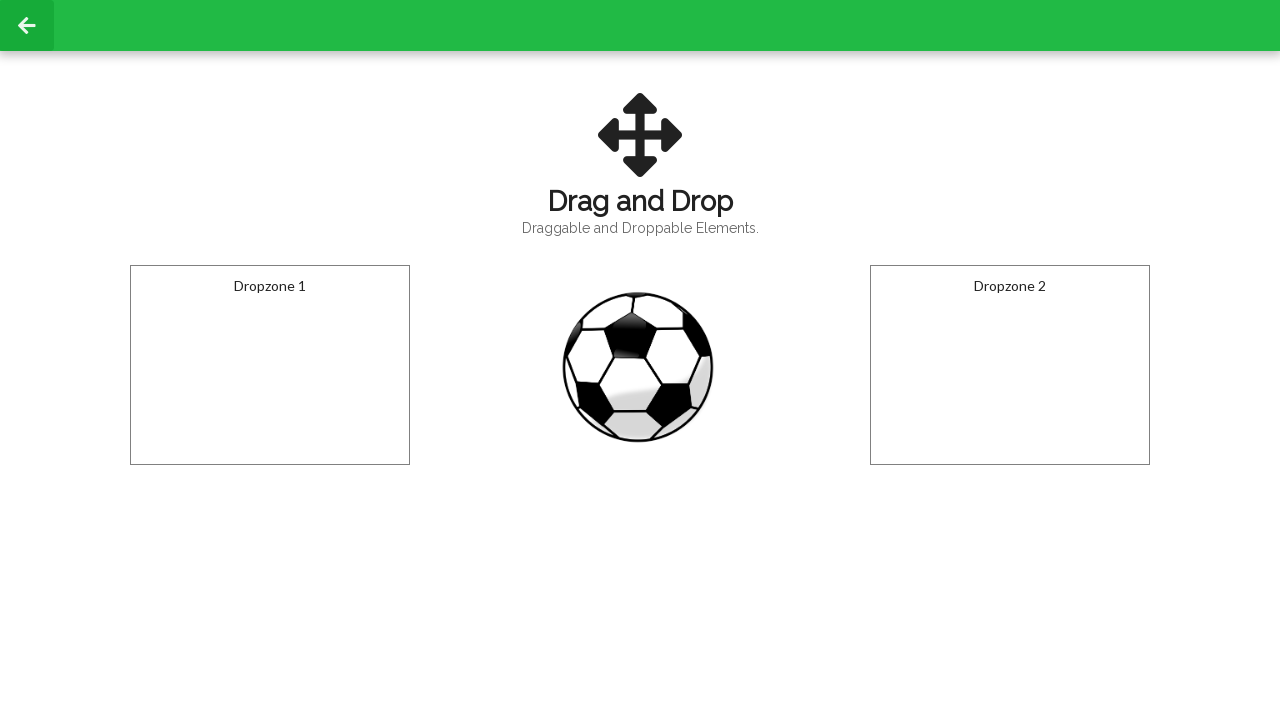

Located first drop zone with ID 'droppable'
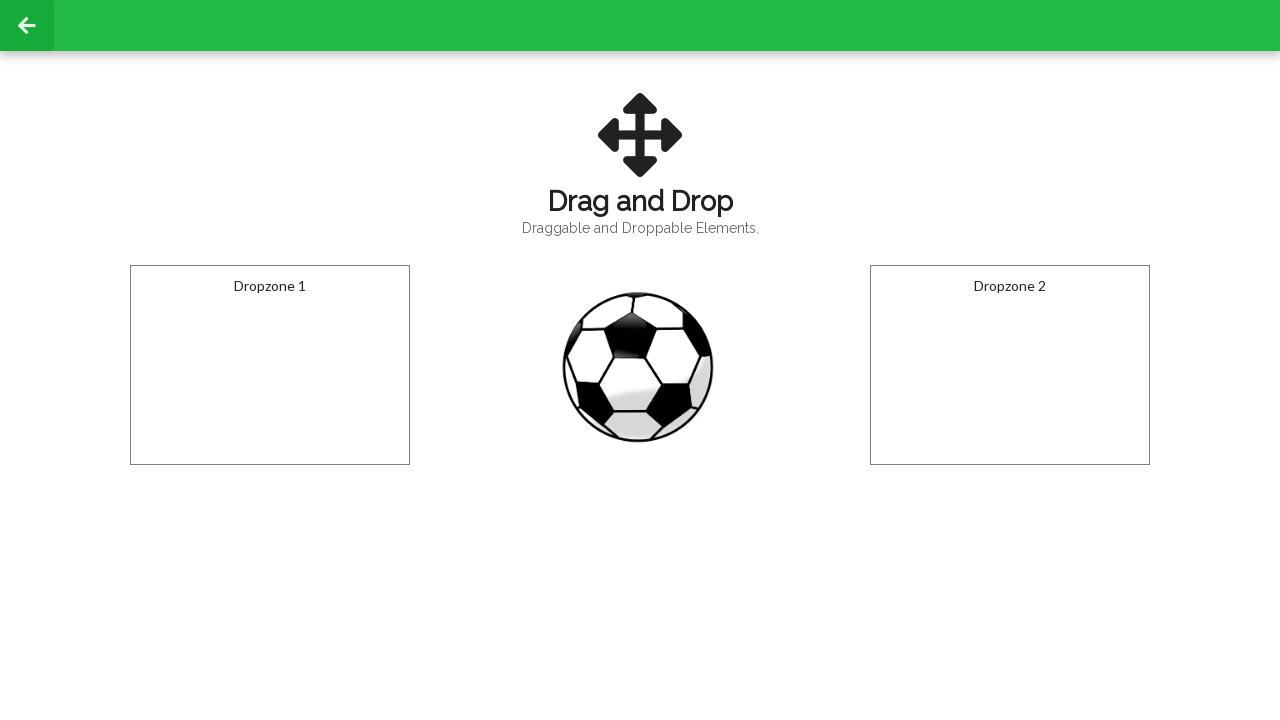

Located second drop zone with ID 'dropzone2'
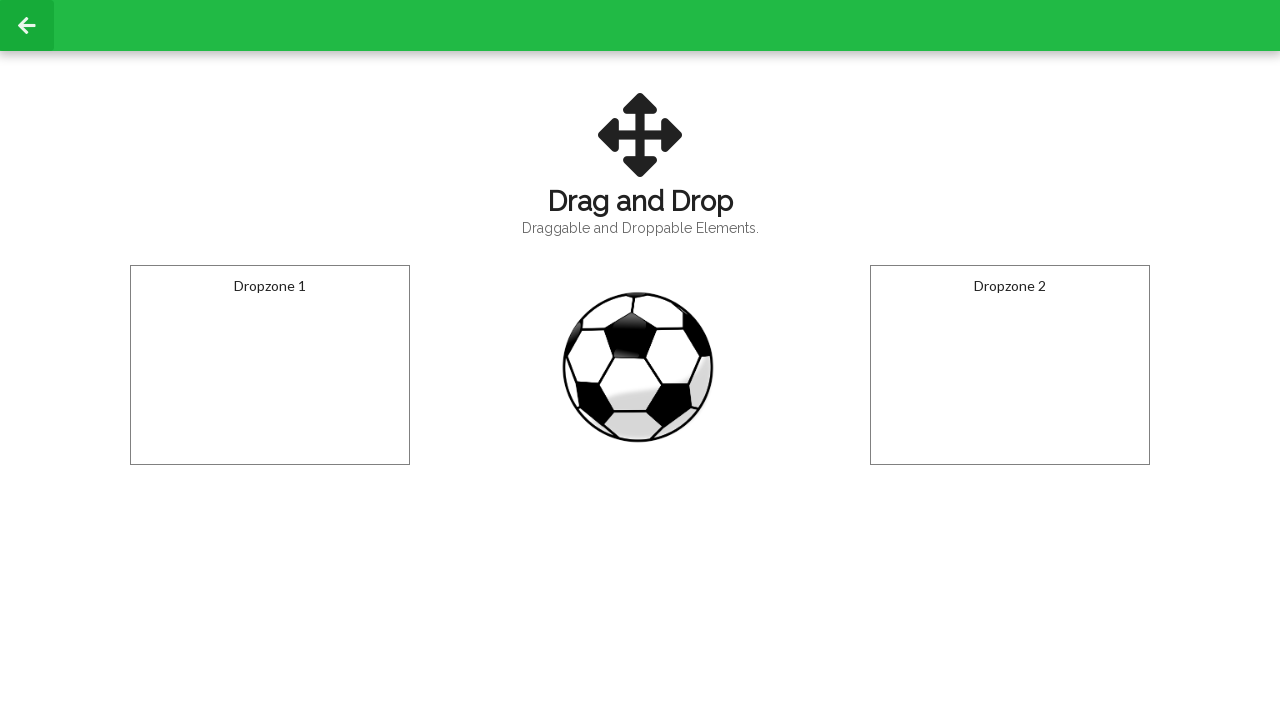

Dragged football element to first drop zone at (270, 365)
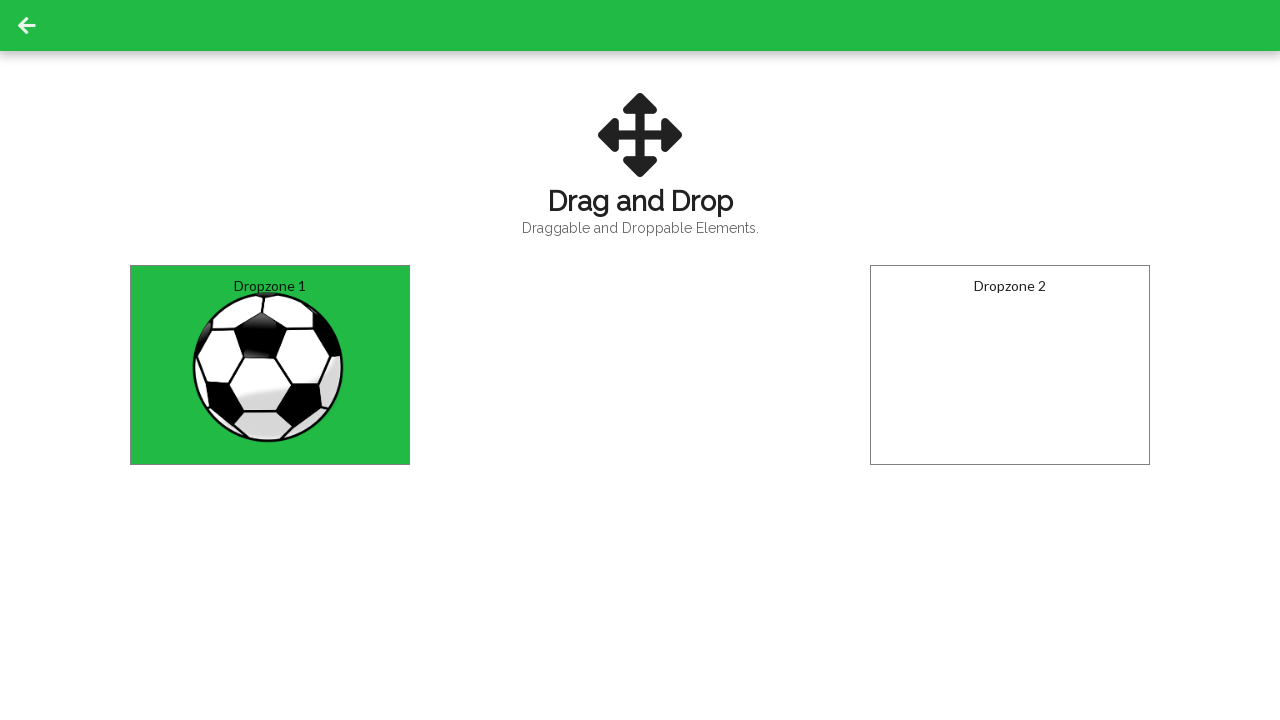

Dragged football element to second drop zone at (1010, 365)
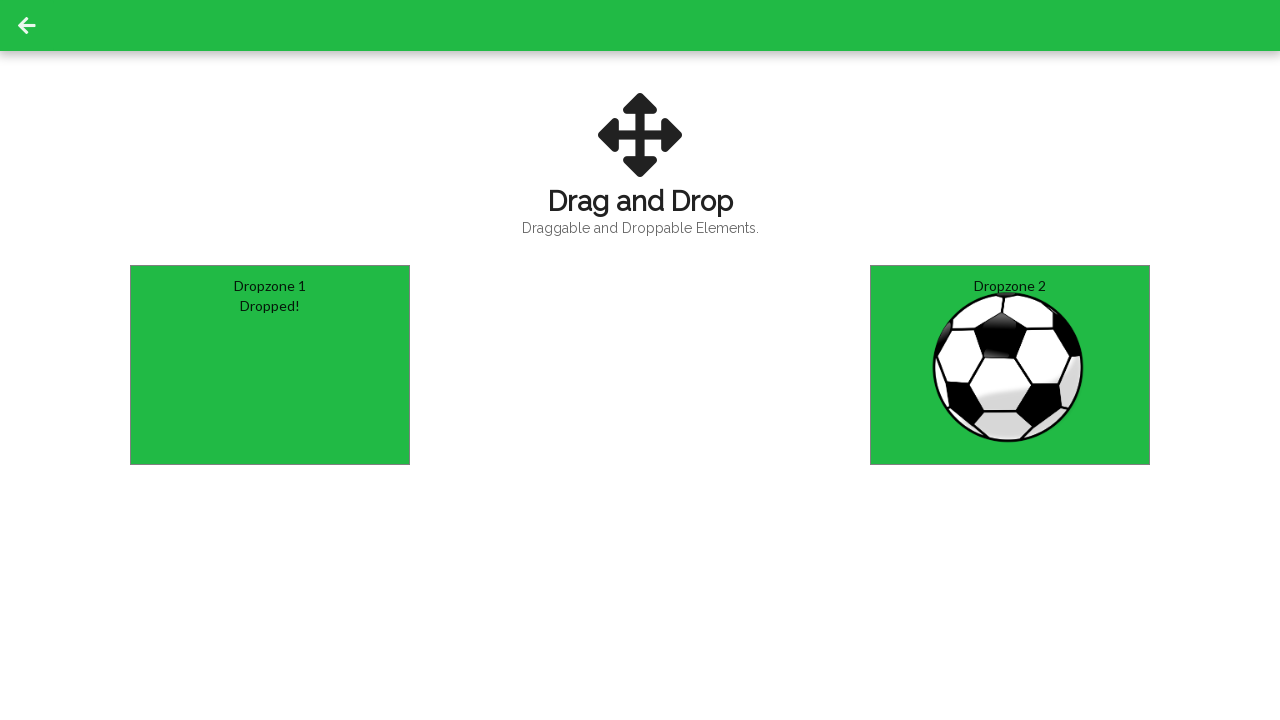

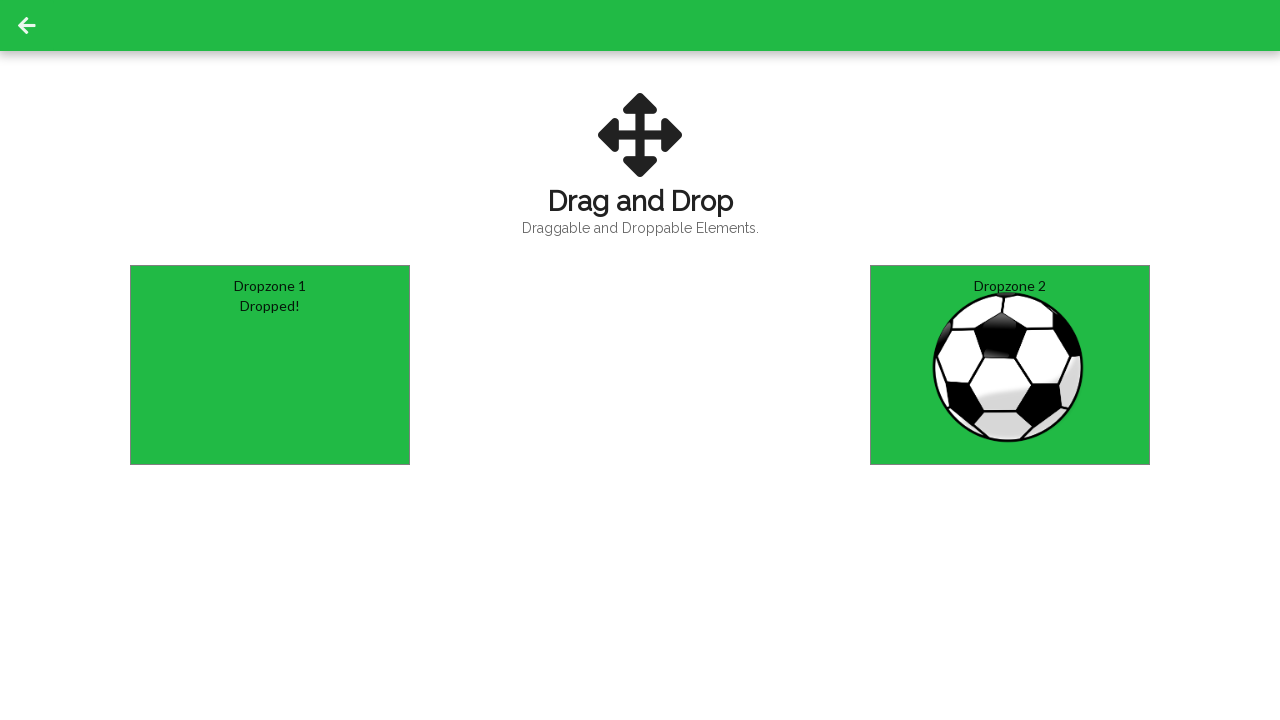